Tests search functionality by entering a search term in the search input field

Starting URL: https://www.thesouledstore.com/

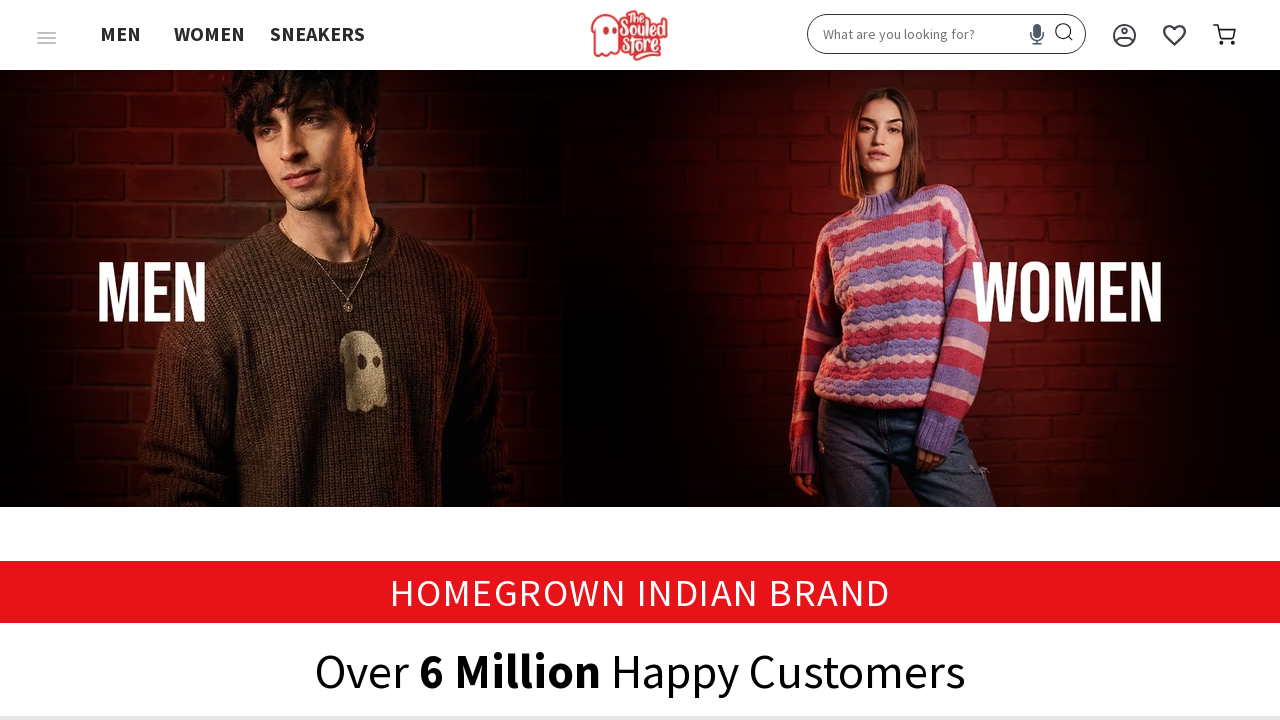

Filled search box with 'tshirts' on #search
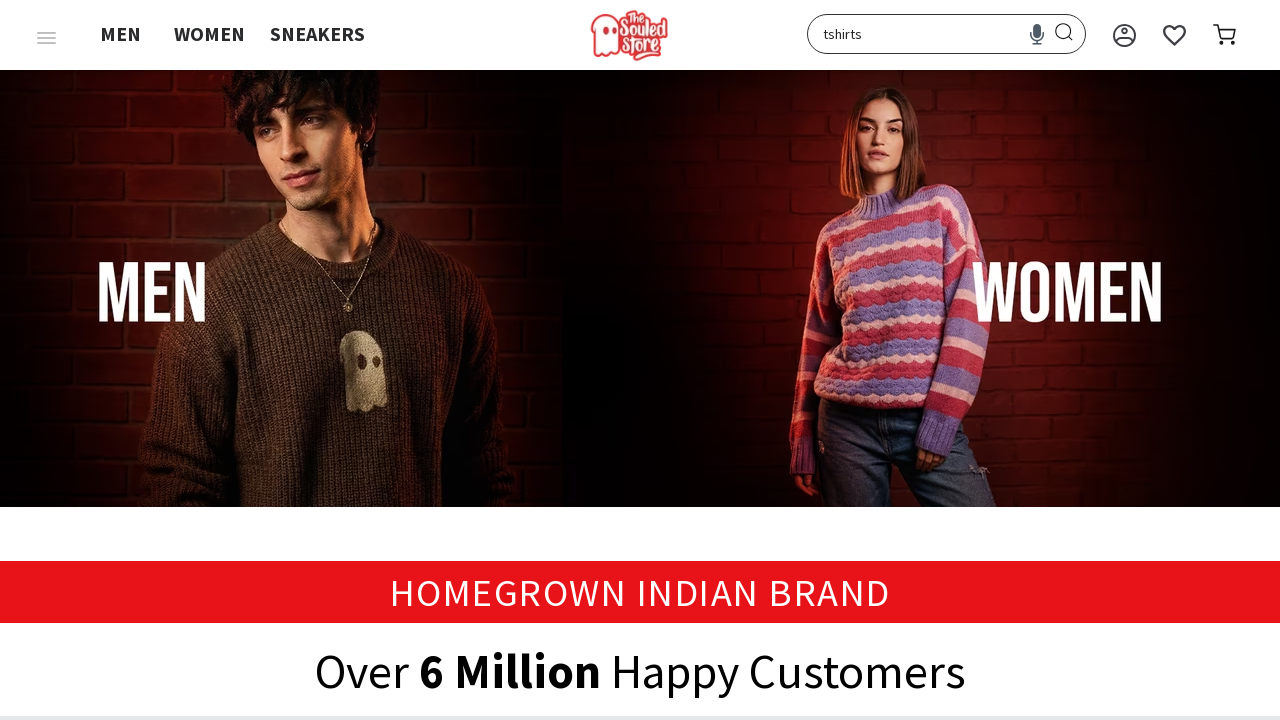

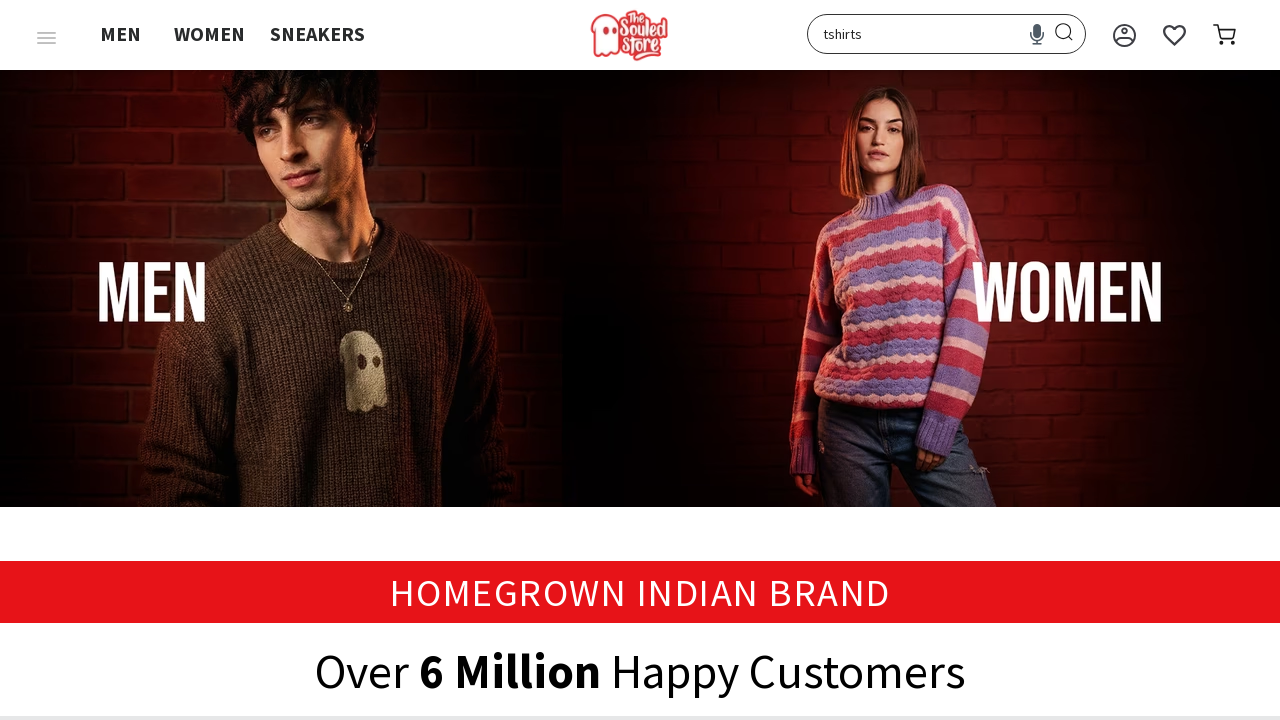